Automates the Barracuda IP removal request form by filling in IP address, email, phone, and optional reason fields, then submitting the form and checking for success or error responses.

Starting URL: https://www.barracudacentral.org/rbl/removal-request

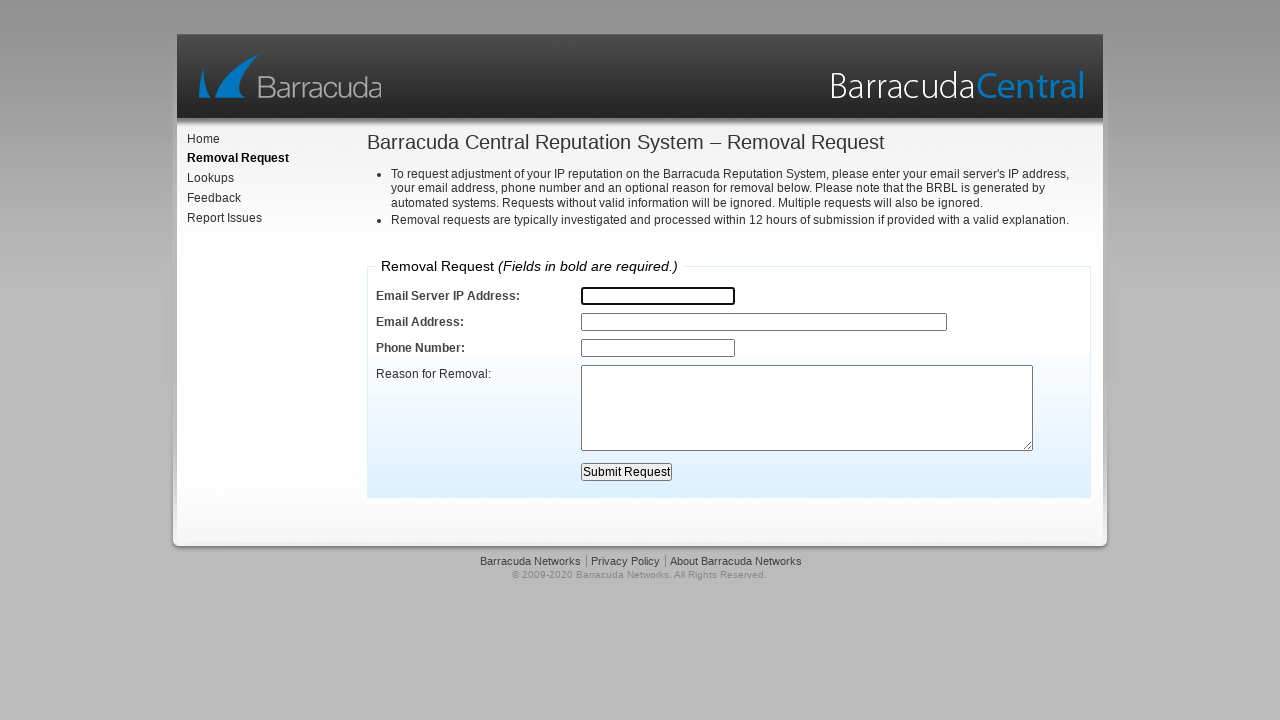

Filled IP address field with test IP 192.168.1.100 on input[name='address']
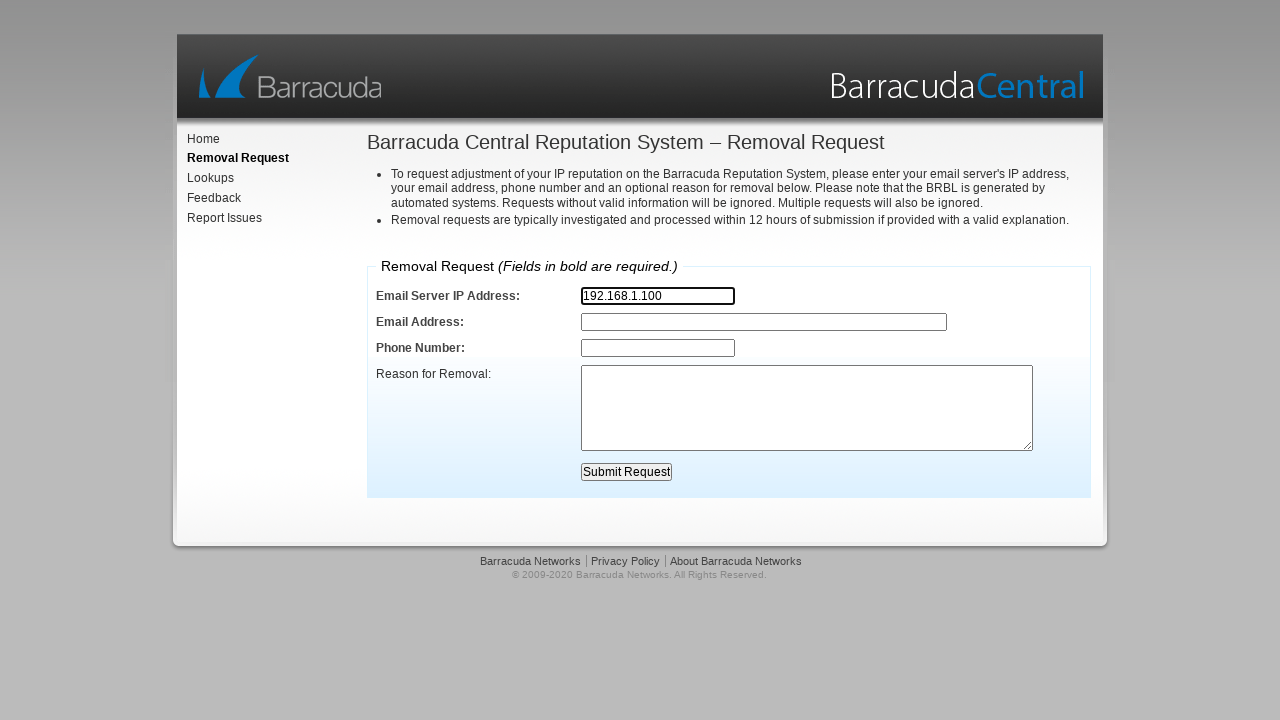

Filled email field with test email removerequest@testmail.com on input[name='email'], input[type='email'] >> nth=0
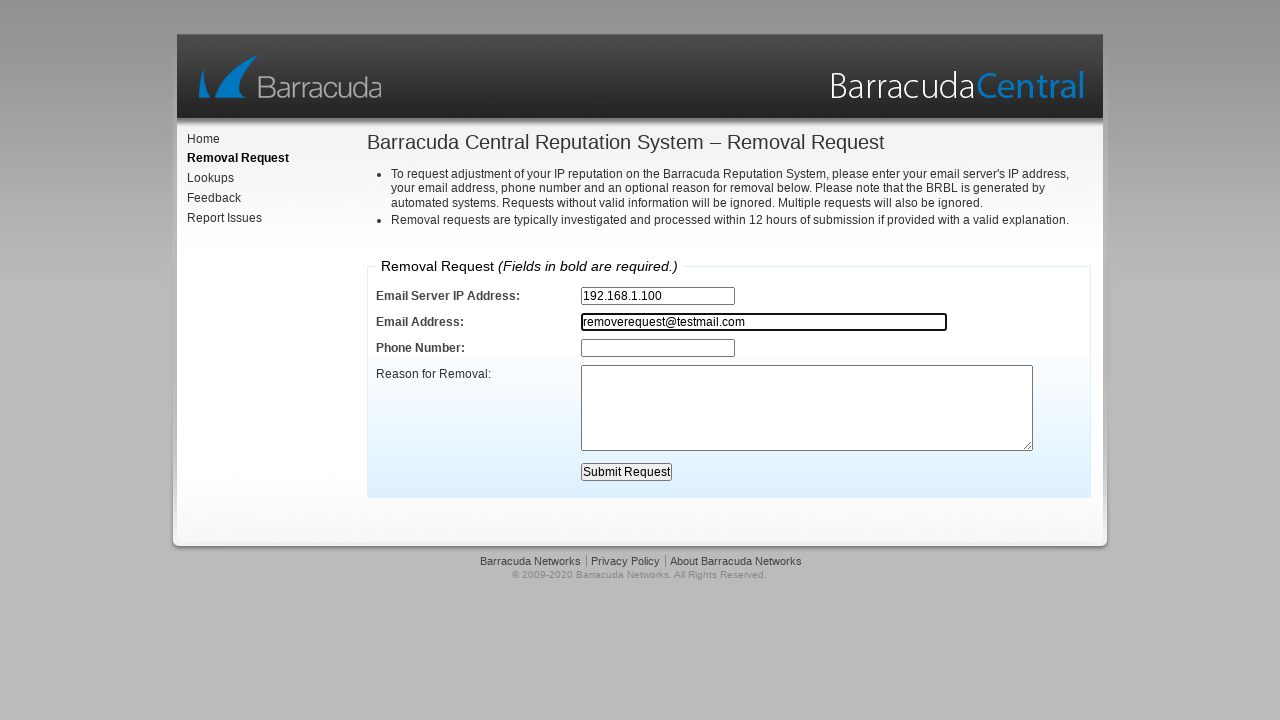

Filled phone field with test phone 555-123-4567 on input[name='phone']
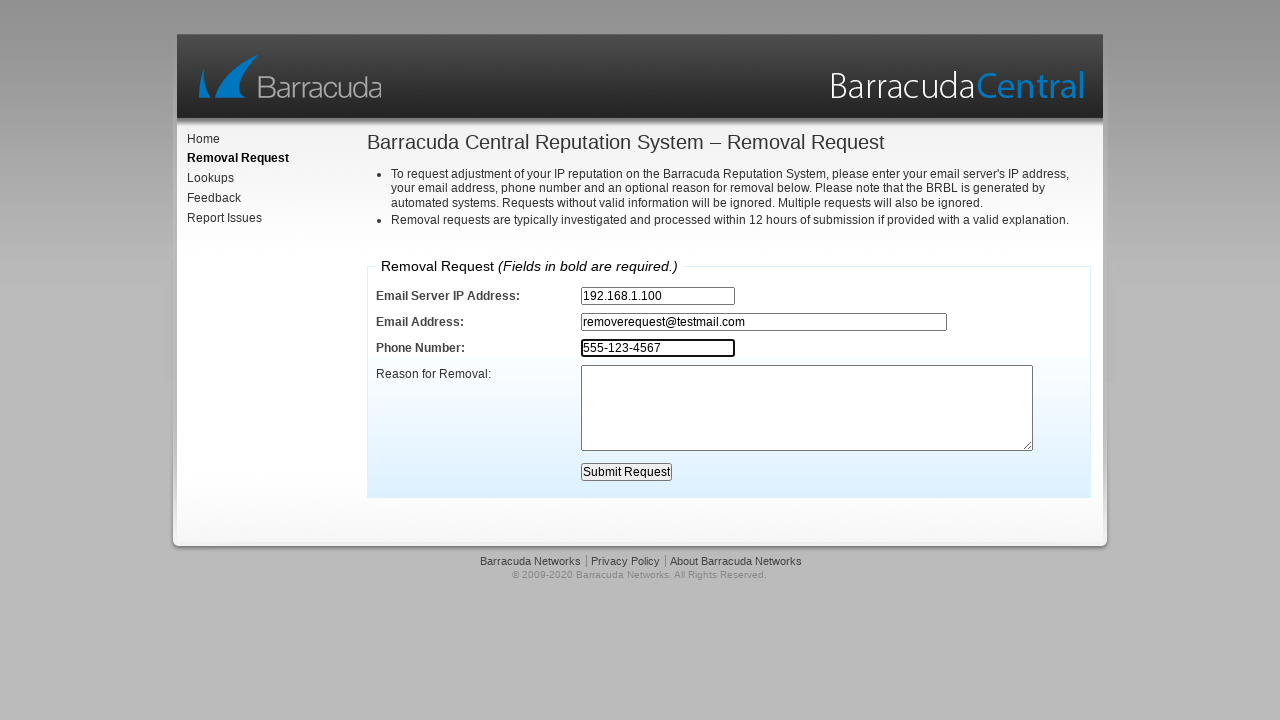

Filled reason/comments field with removal request reason on textarea[name='comments'], textarea[name='why'], textarea[name='reason'], textar
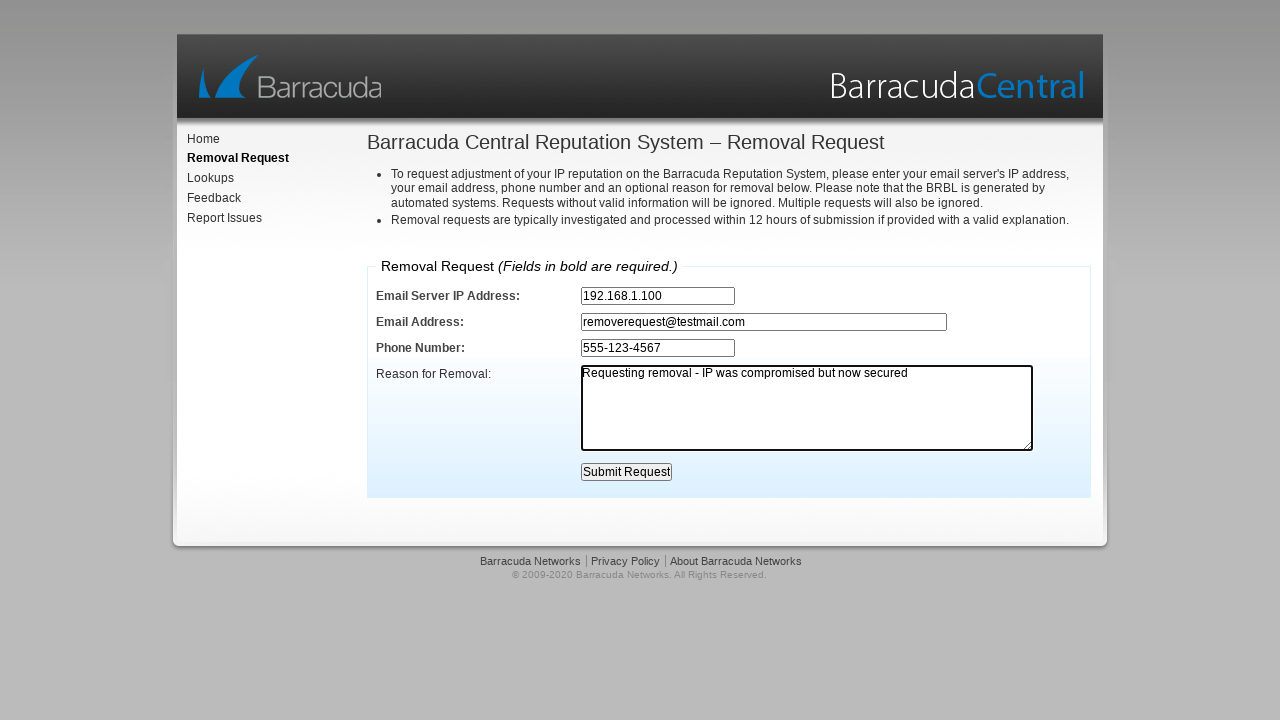

Clicked submit button to submit removal request form at (627, 472) on input[type='submit'], button[type='submit'], button[name='submit'] >> nth=0
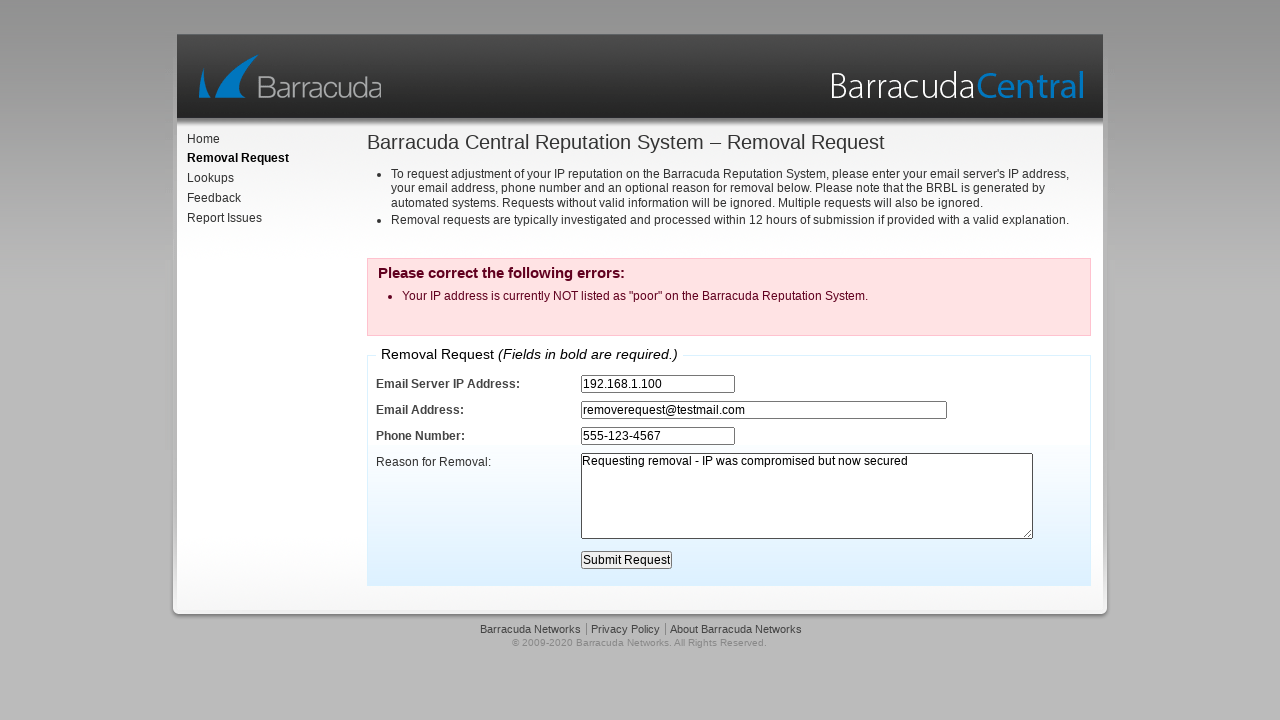

Form submission response received (success or error message displayed)
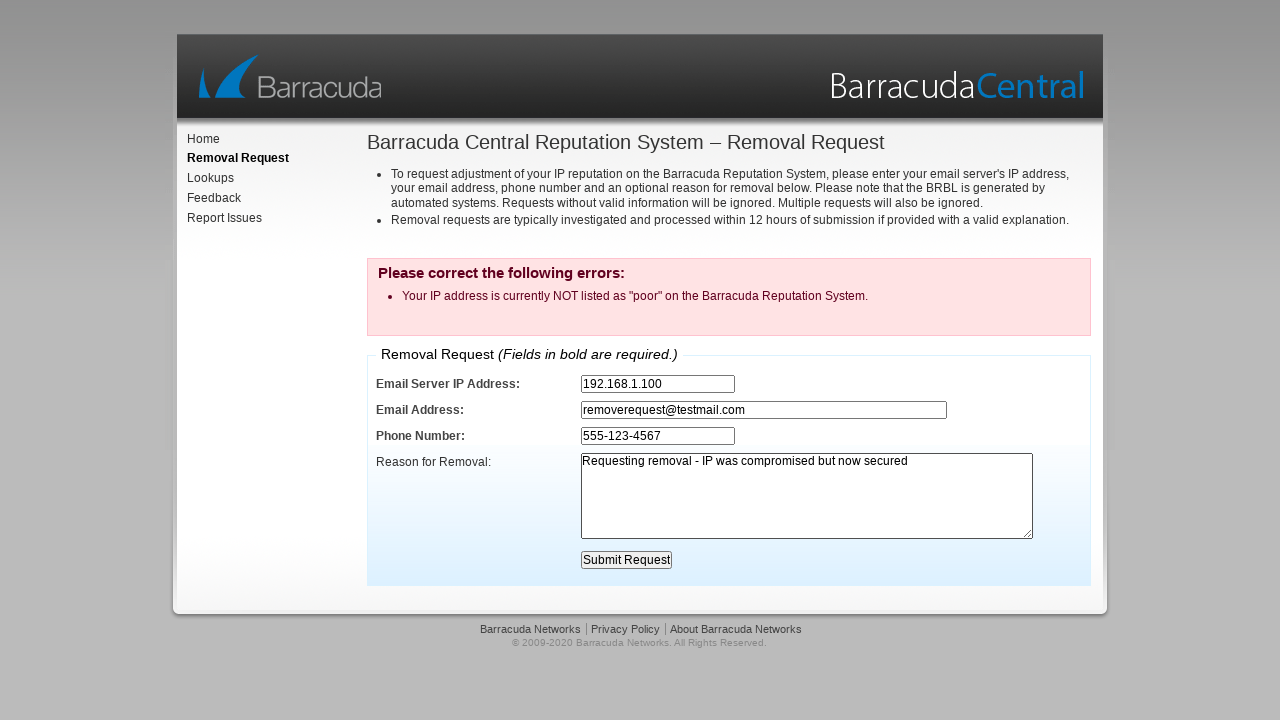

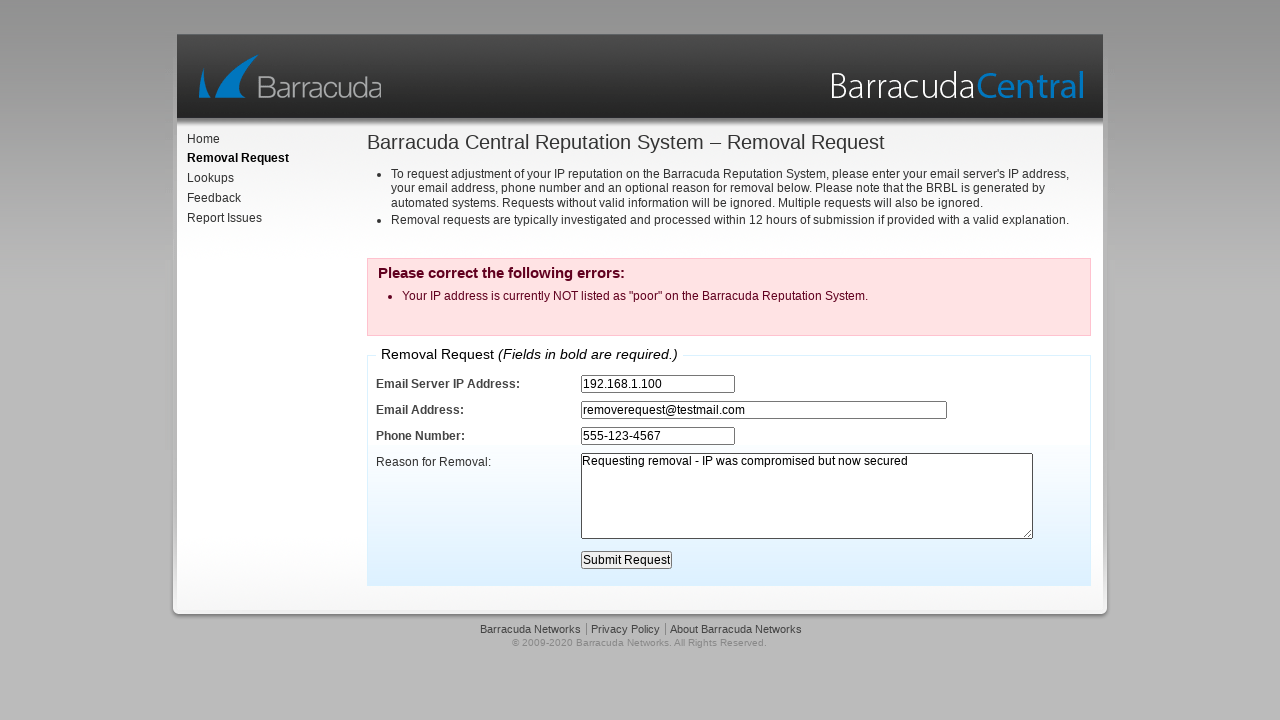